Tests a registration form by filling in first name, last name, and email fields, submitting the form, and verifying the success message is displayed.

Starting URL: http://suninjuly.github.io/registration1.html

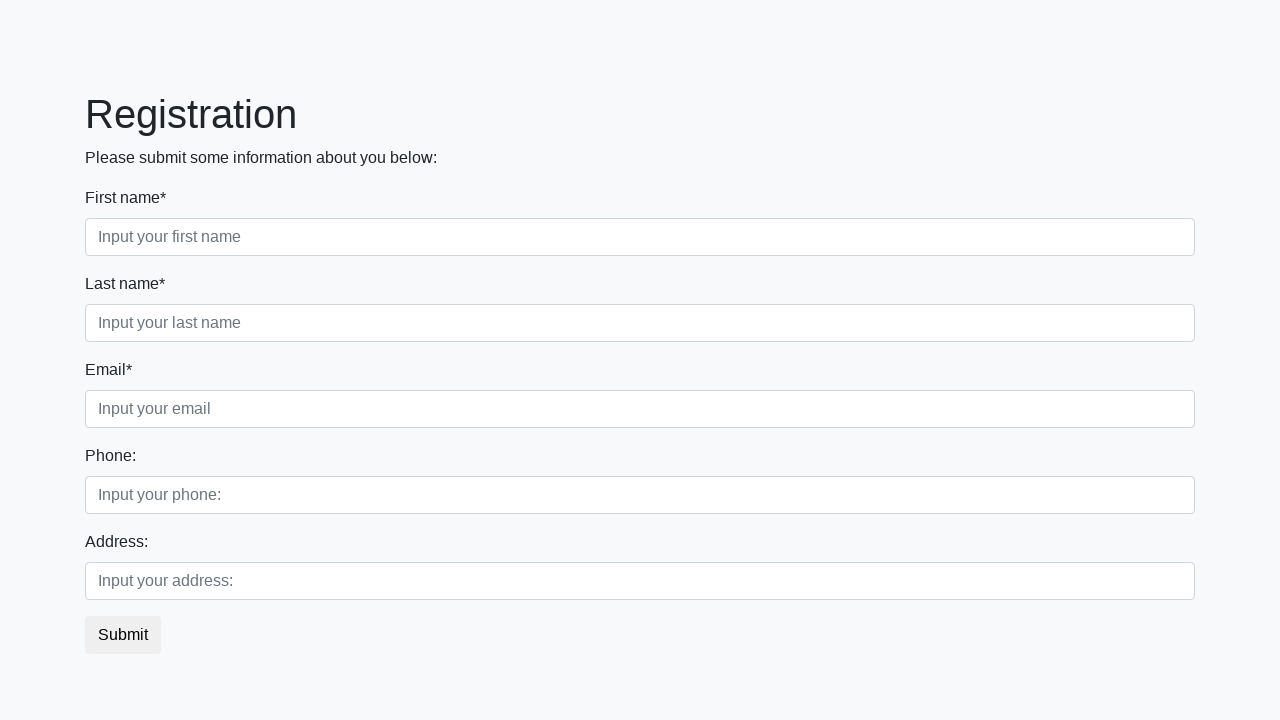

Filled first name field with 'Тест' on .first_block .first
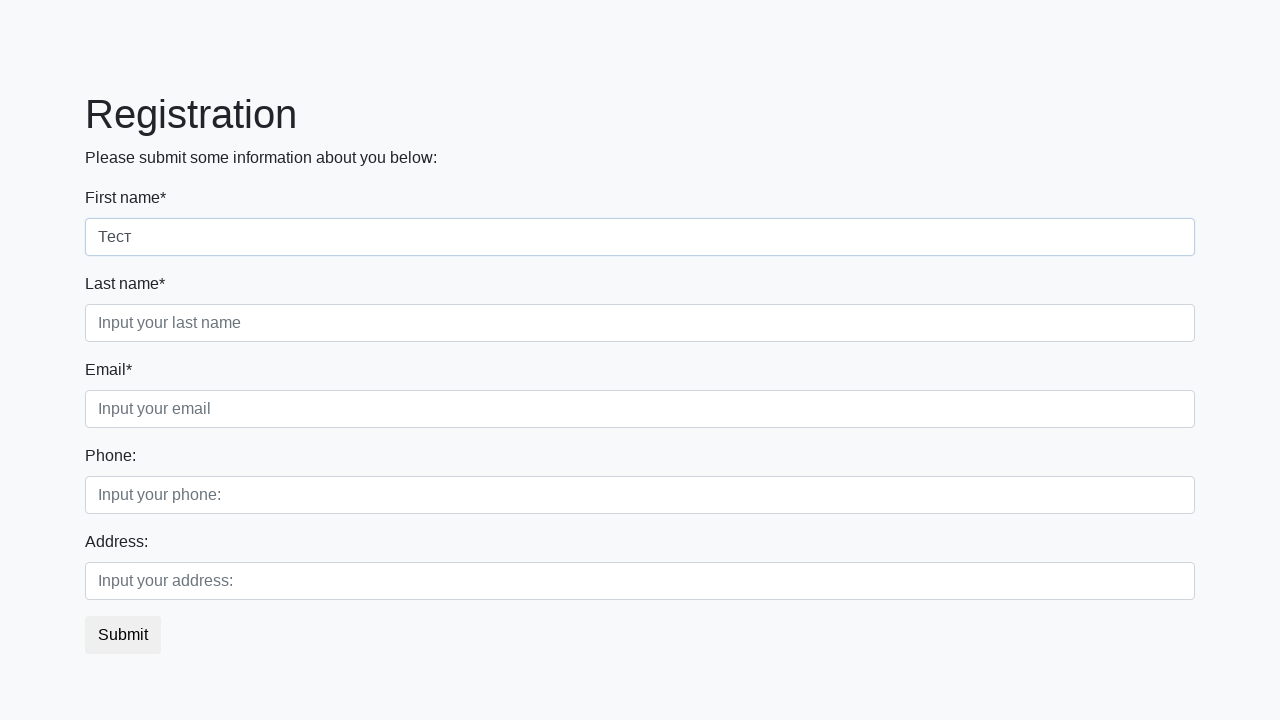

Filled last name field with 'Тестовая' on .first_block .second
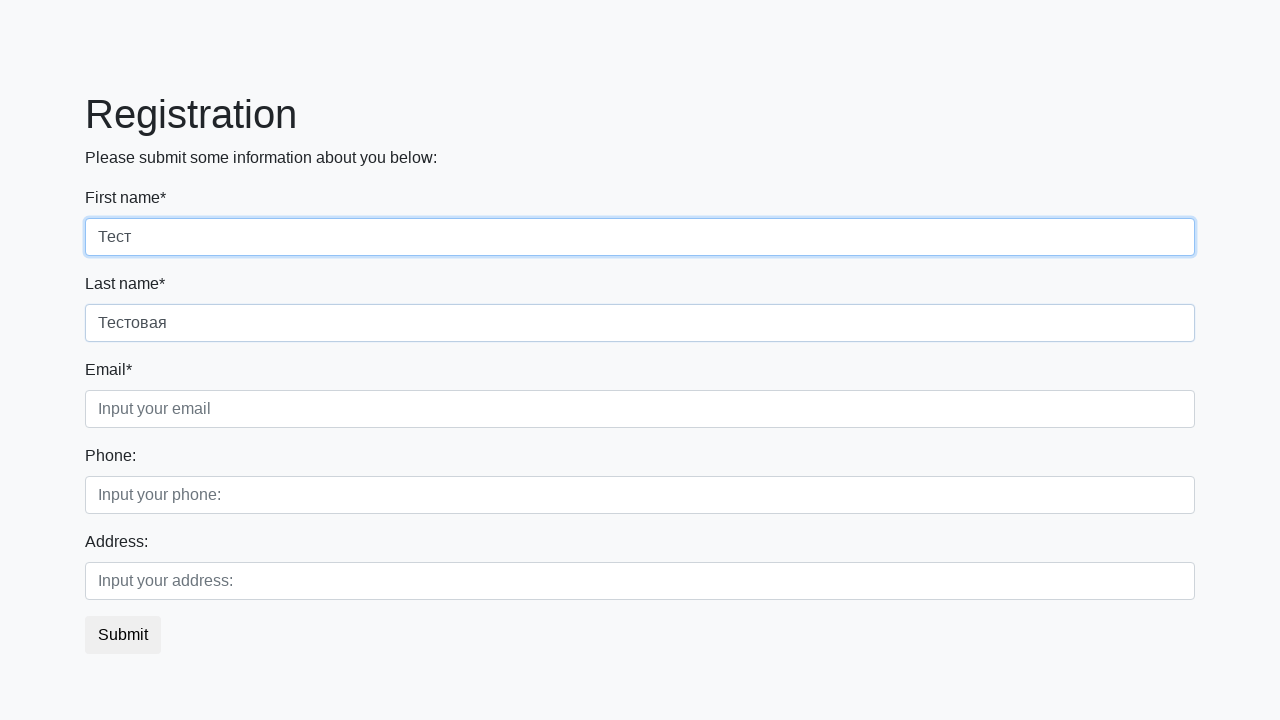

Filled email field with 'test@mail.ru' on .first_block .third
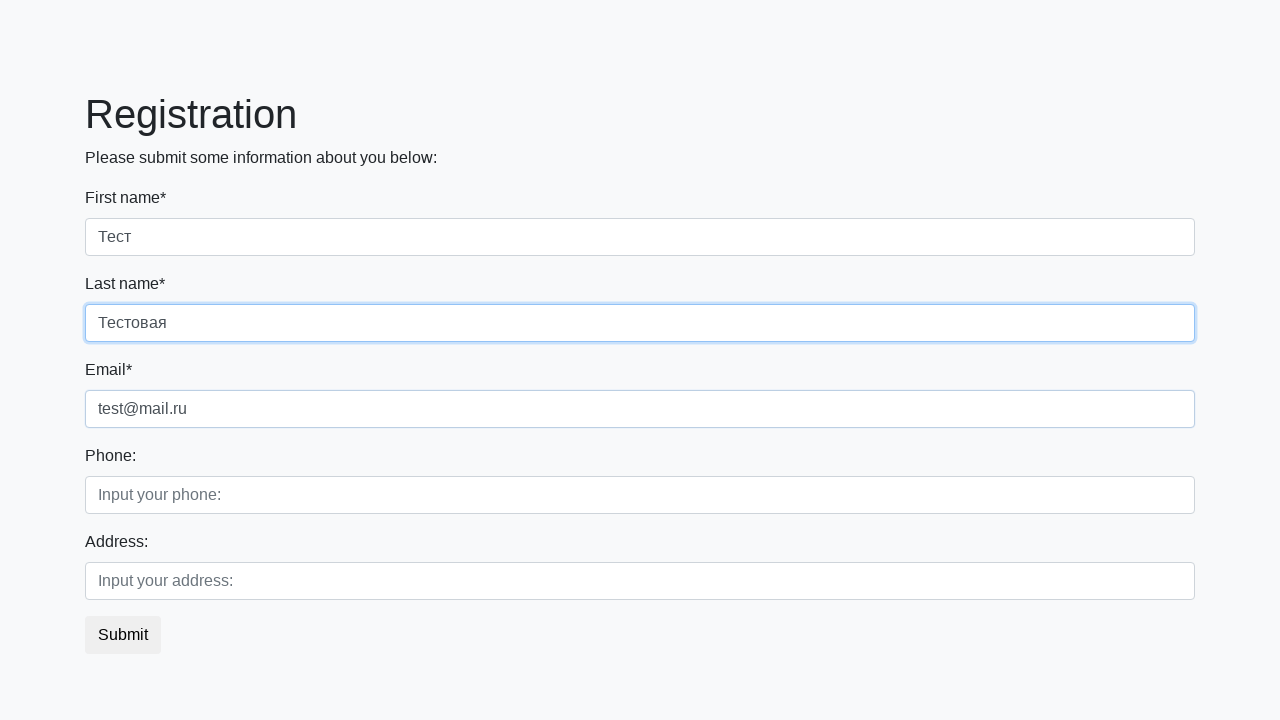

Clicked the submit button at (123, 635) on button.btn
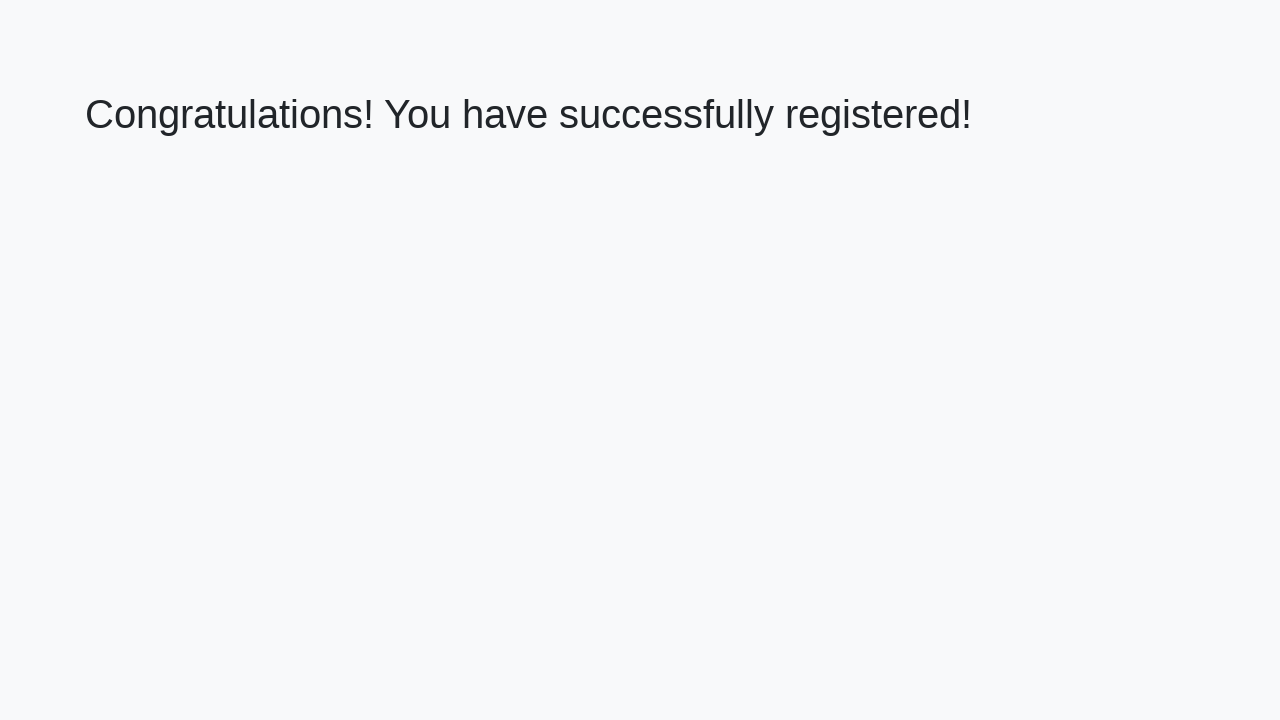

Waited for success message heading to appear
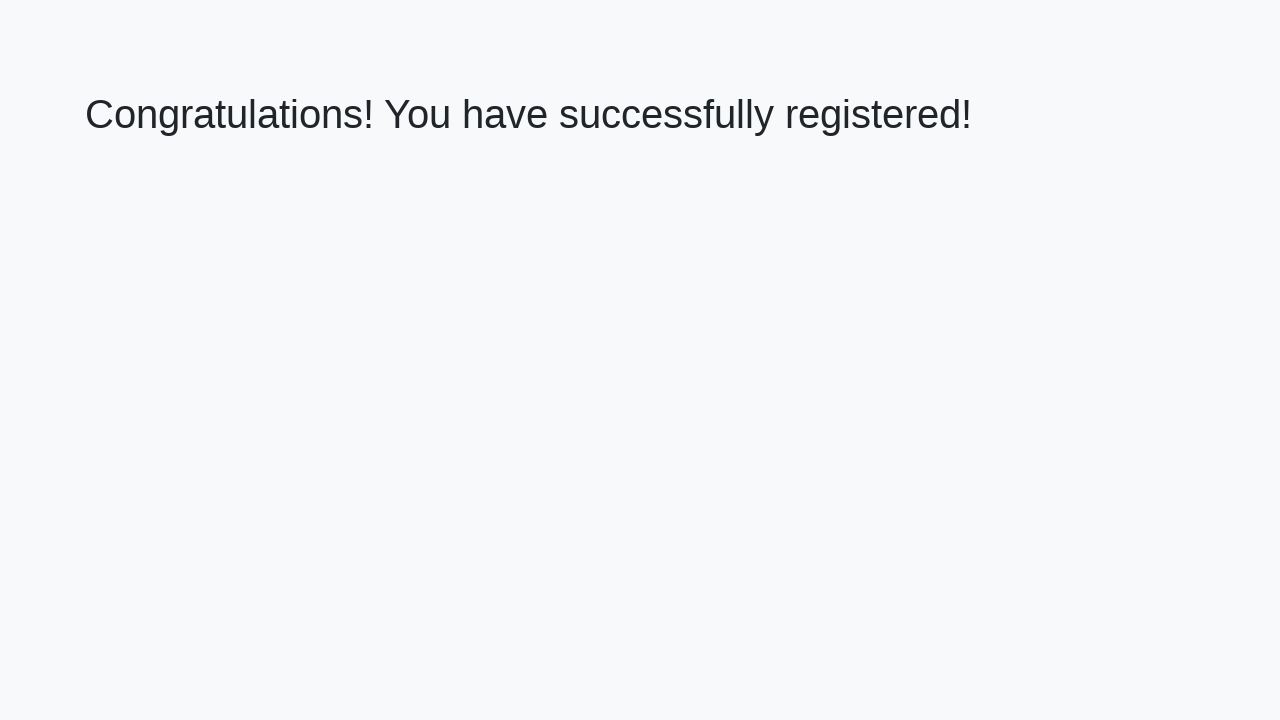

Retrieved success message text content
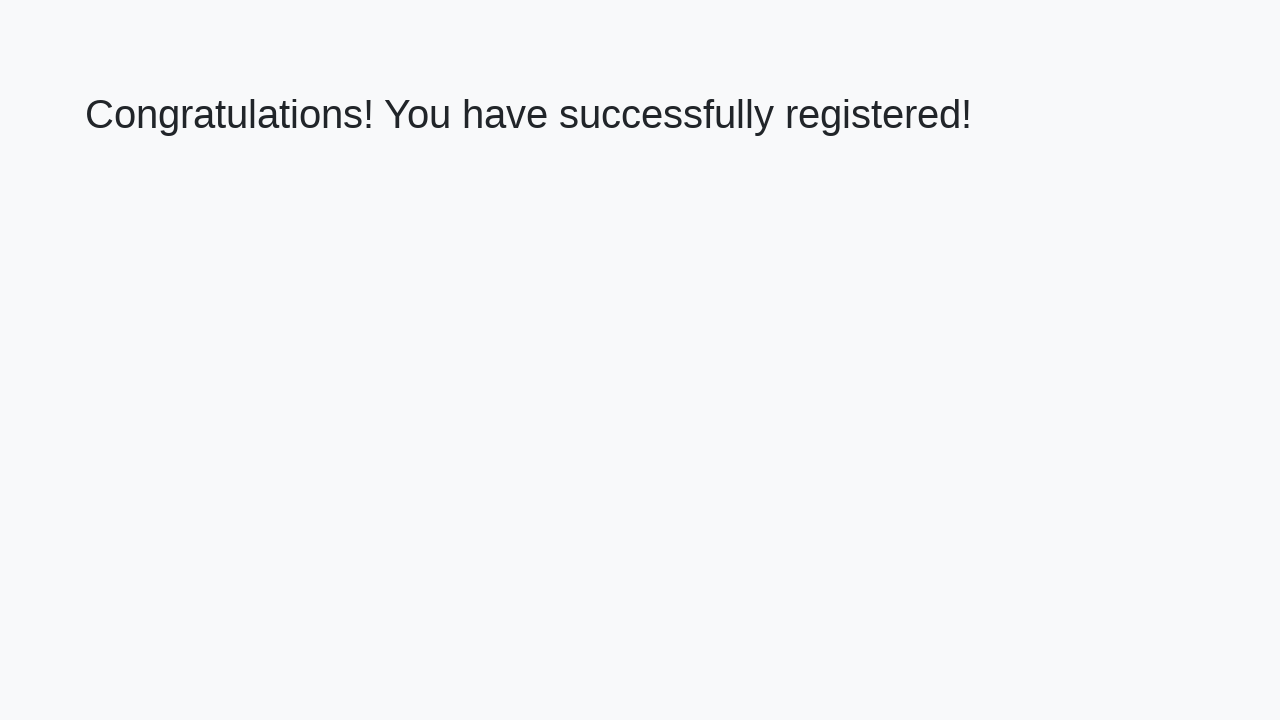

Verified success message matches expected text
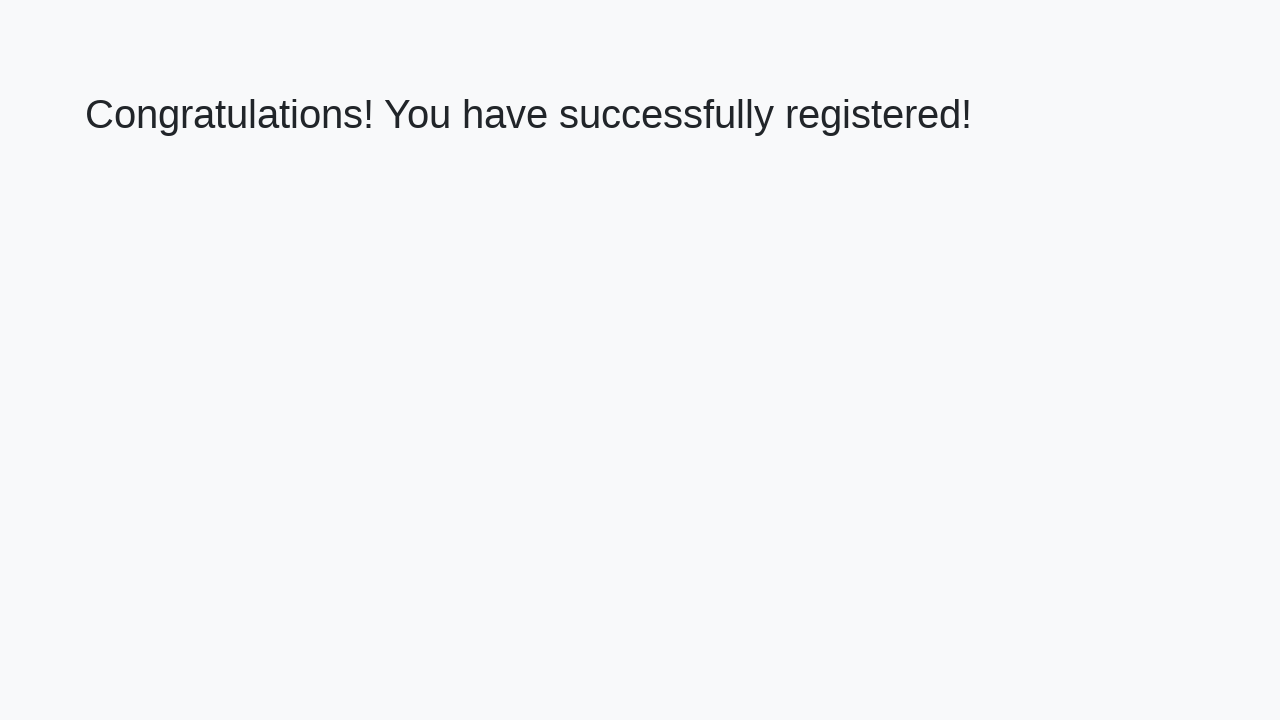

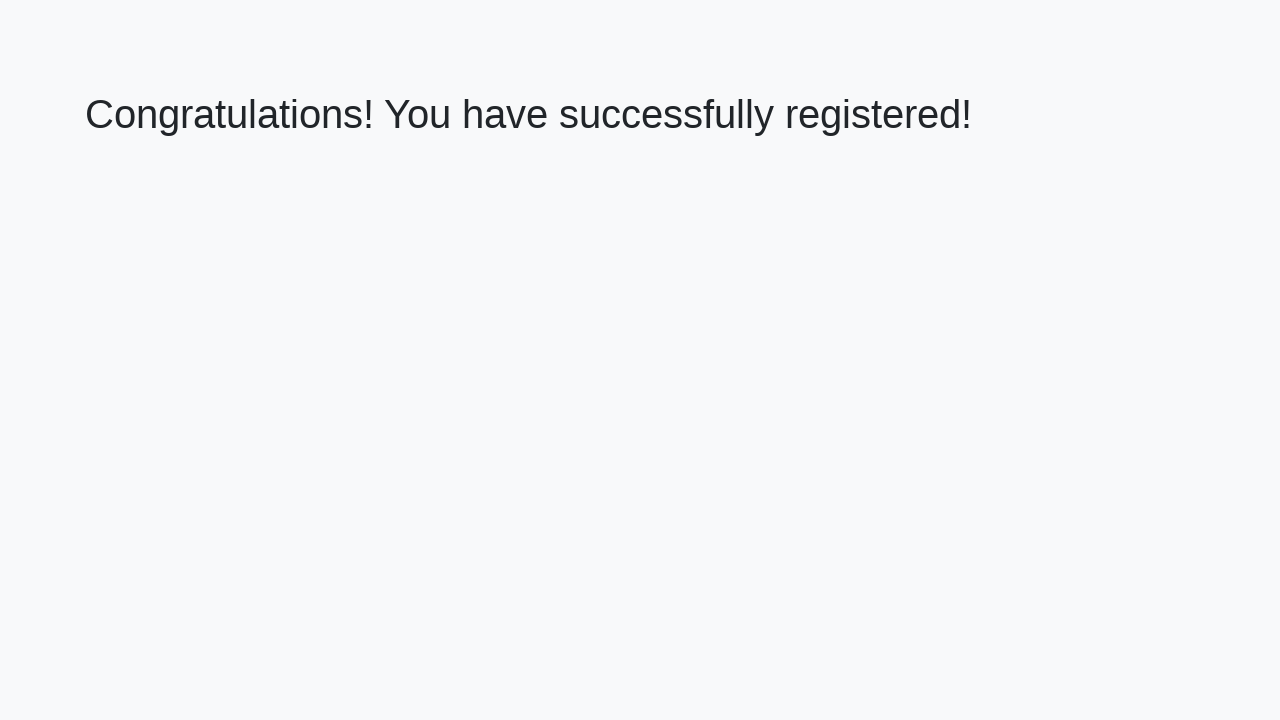